Tests that edits are saved when the input loses focus (blur event)

Starting URL: https://demo.playwright.dev/todomvc

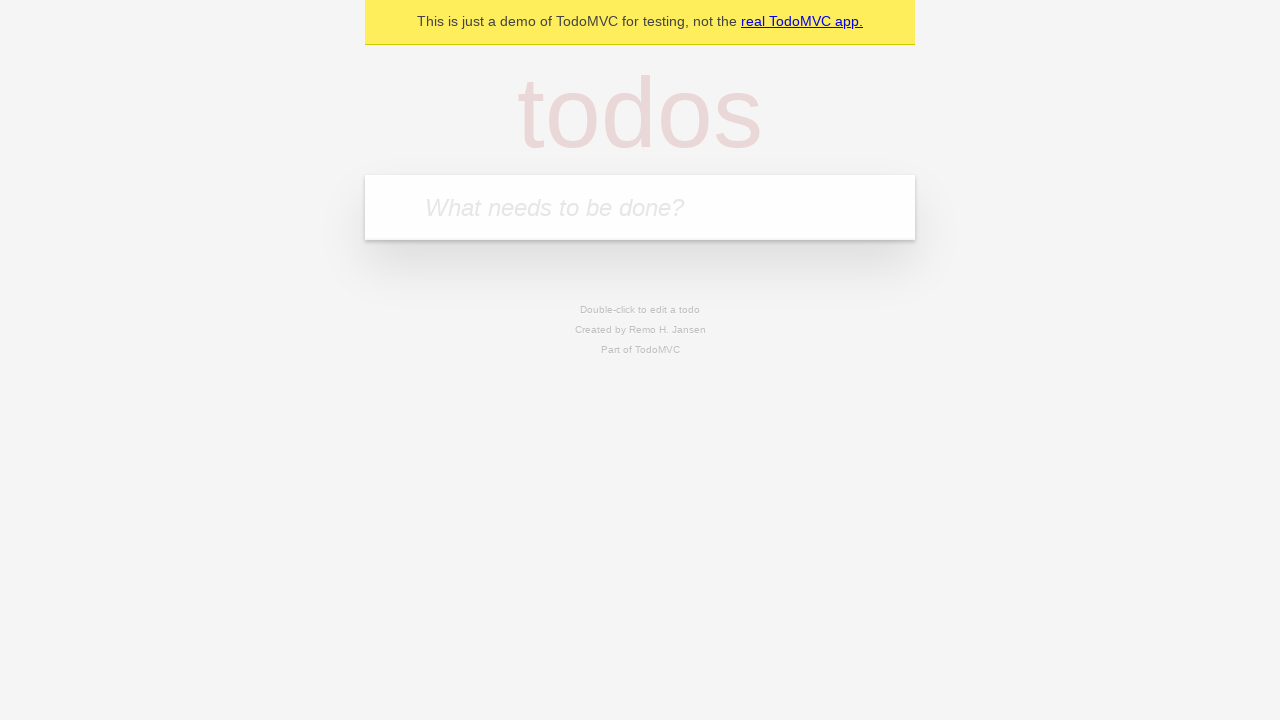

Filled new todo input with 'buy some cheese' on internal:attr=[placeholder="What needs to be done?"i]
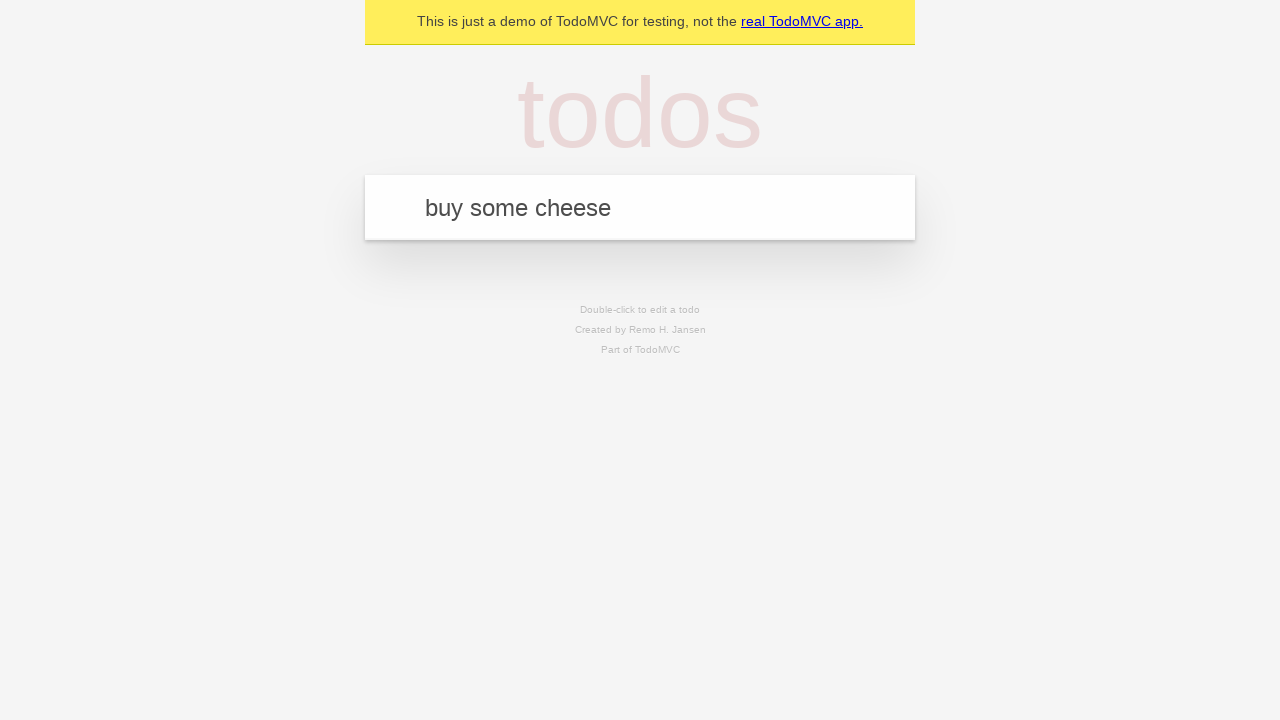

Pressed Enter to create first todo on internal:attr=[placeholder="What needs to be done?"i]
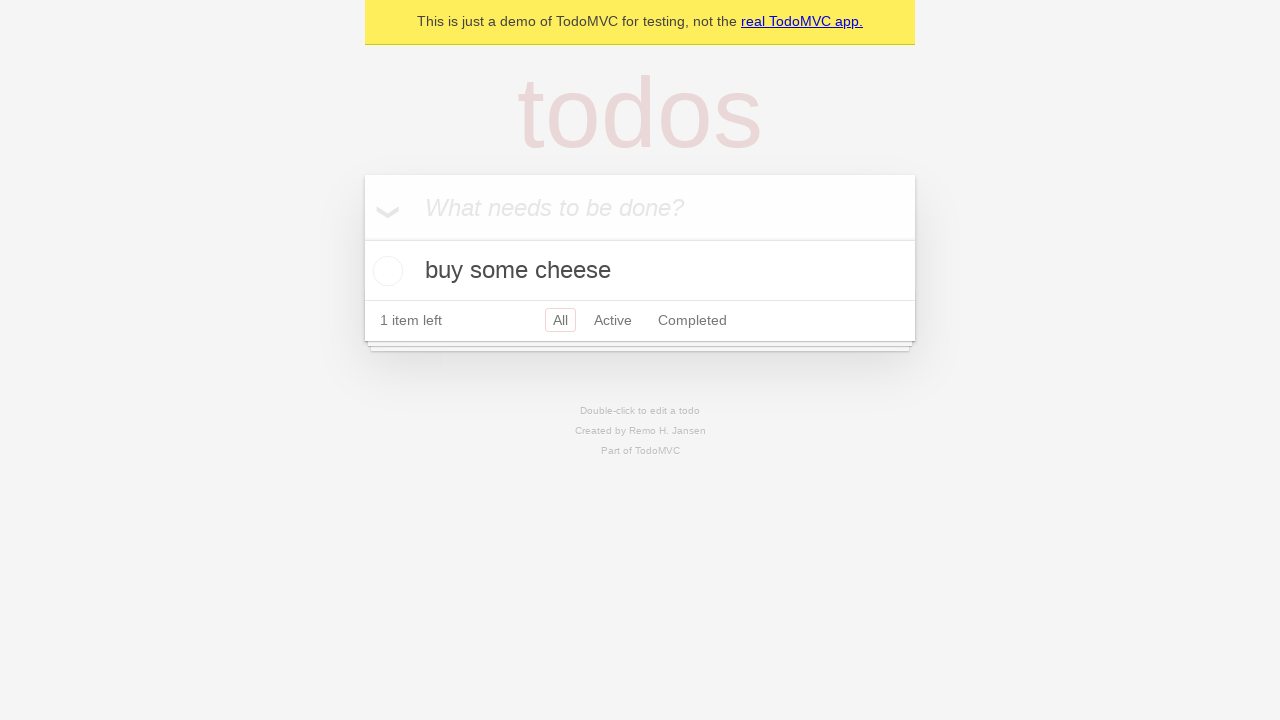

Filled new todo input with 'feed the cat' on internal:attr=[placeholder="What needs to be done?"i]
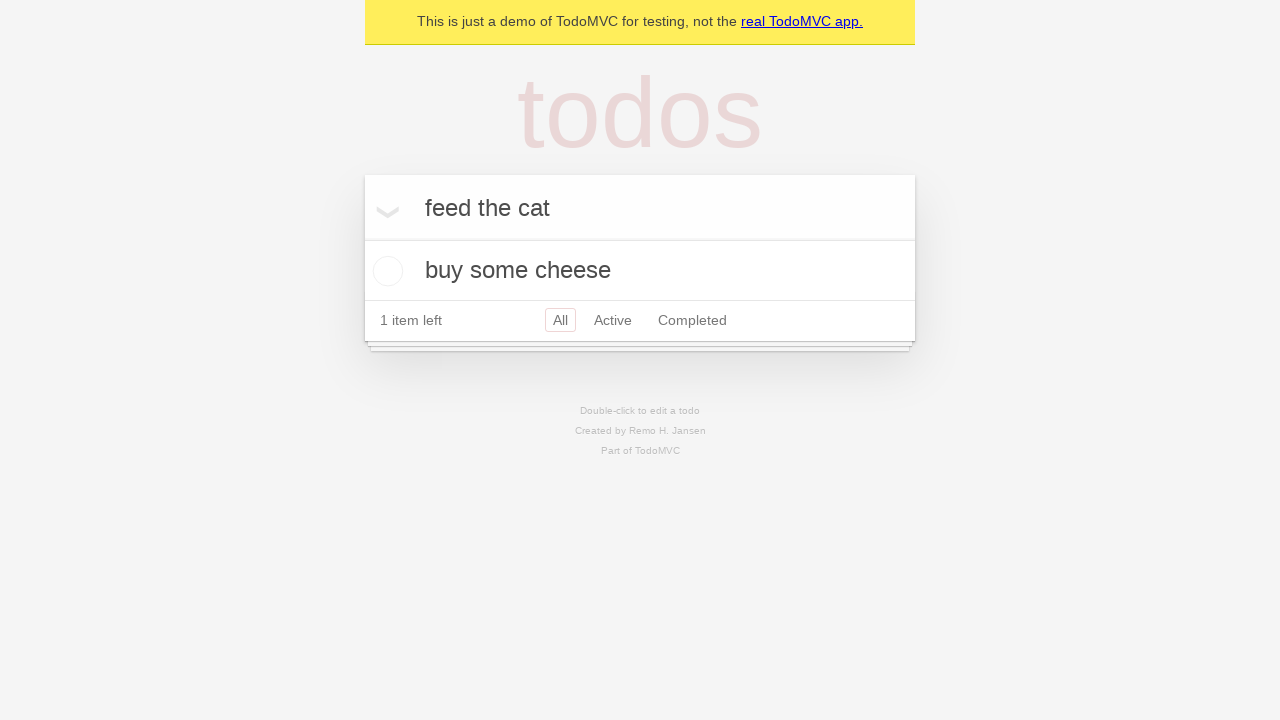

Pressed Enter to create second todo on internal:attr=[placeholder="What needs to be done?"i]
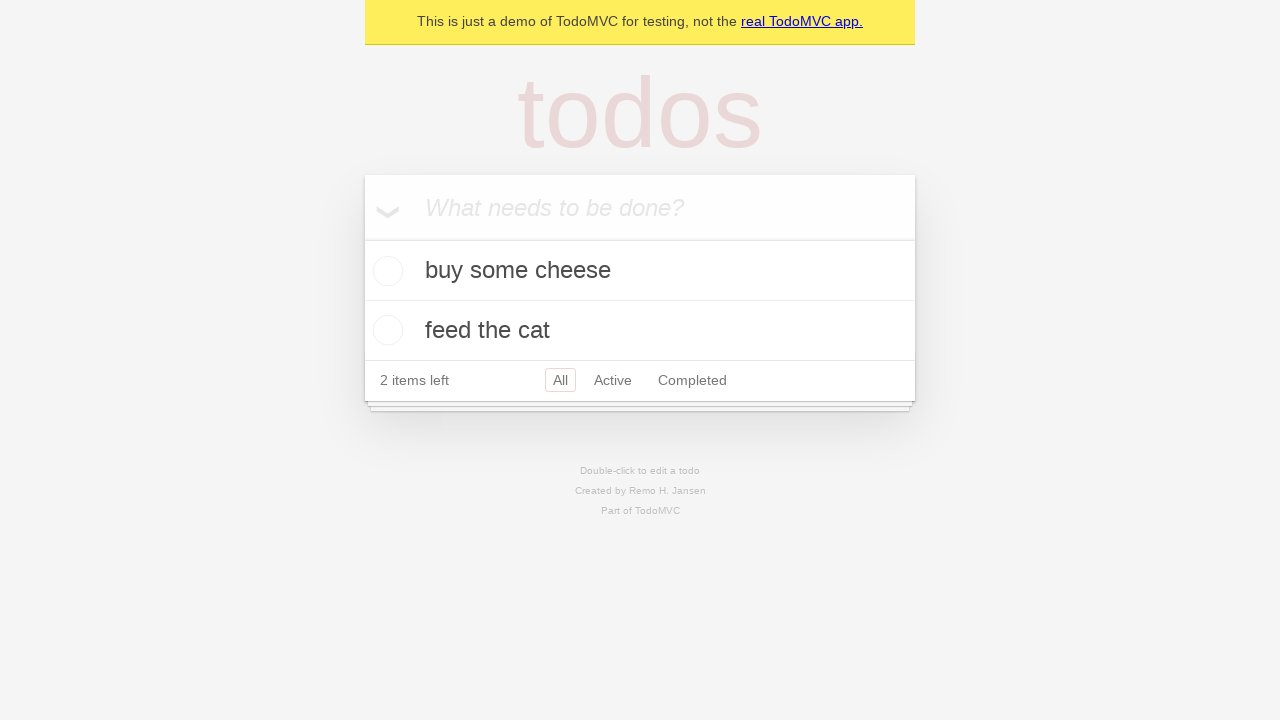

Filled new todo input with 'book a doctors appointment' on internal:attr=[placeholder="What needs to be done?"i]
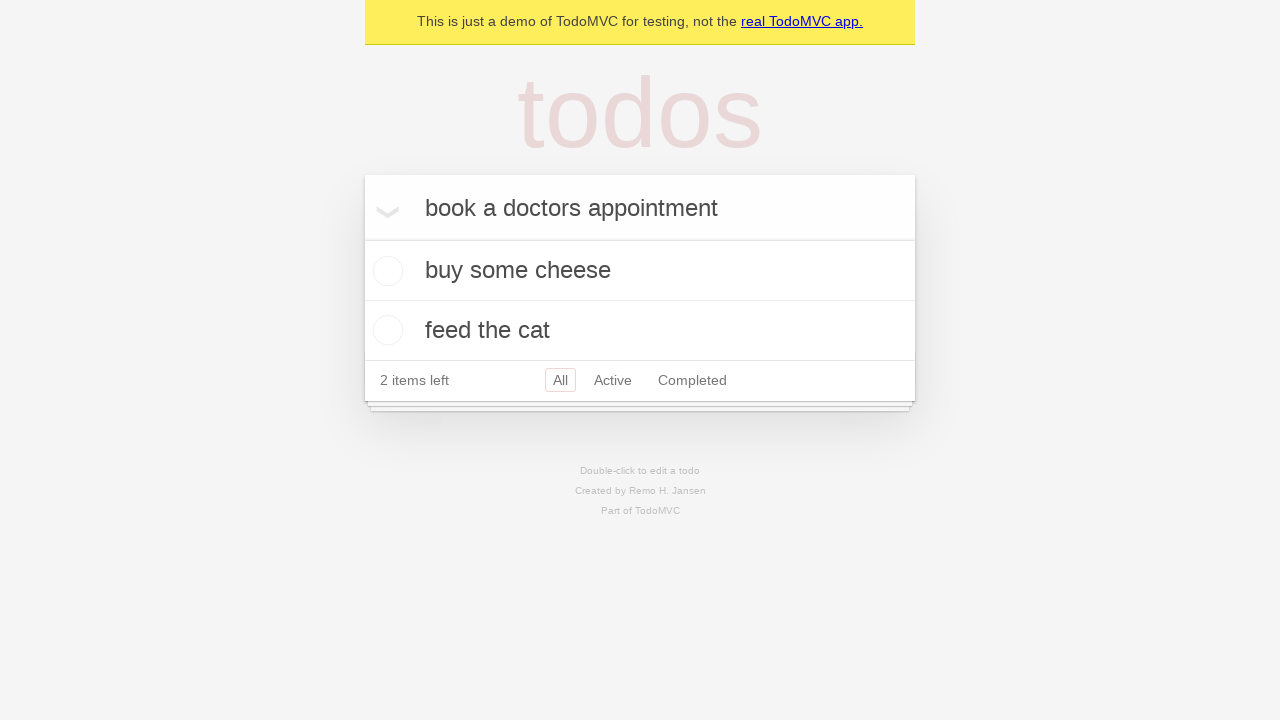

Pressed Enter to create third todo on internal:attr=[placeholder="What needs to be done?"i]
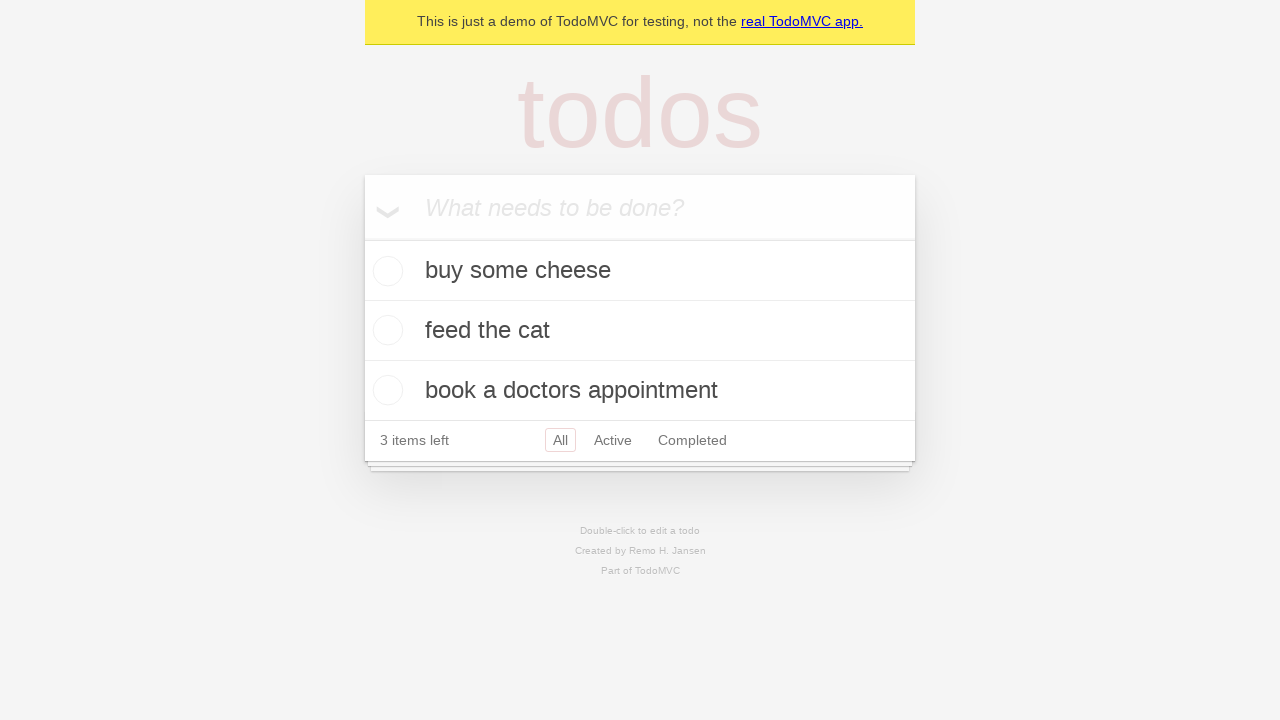

Waited for first todo item to appear
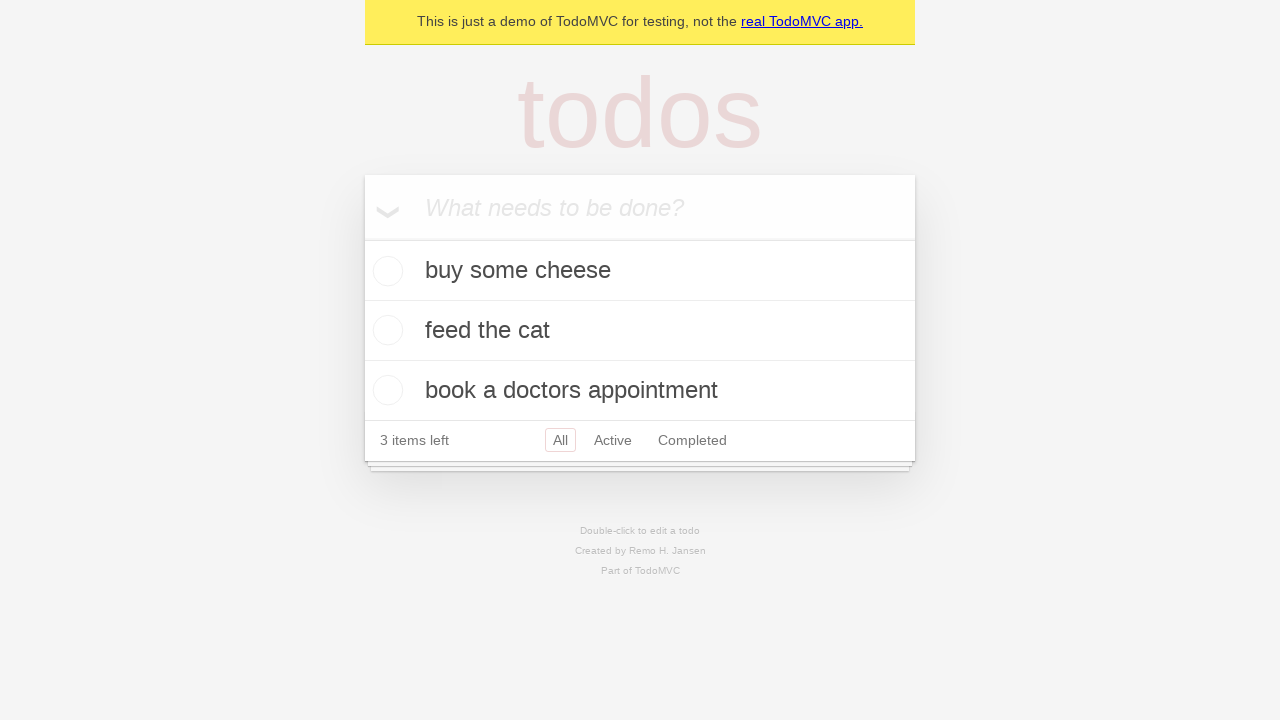

Retrieved all todo items
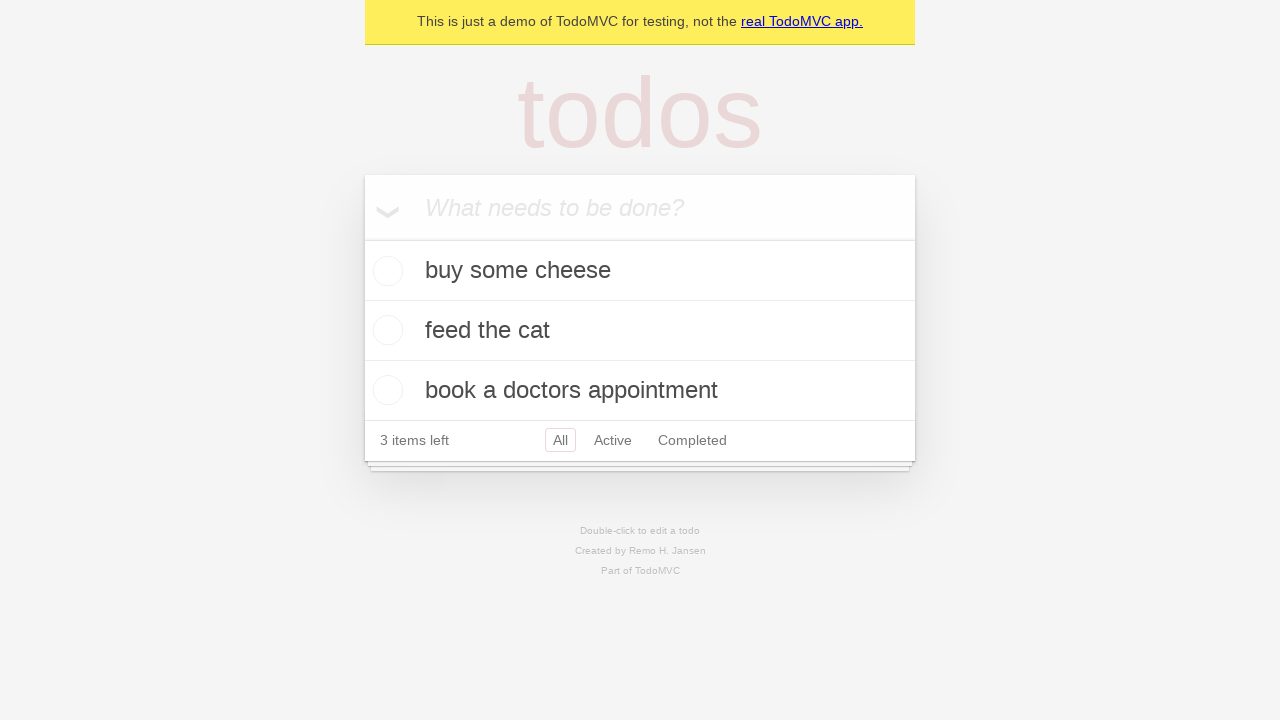

Double-clicked second todo item to enter edit mode at (640, 331) on internal:testid=[data-testid="todo-item"s] >> nth=1
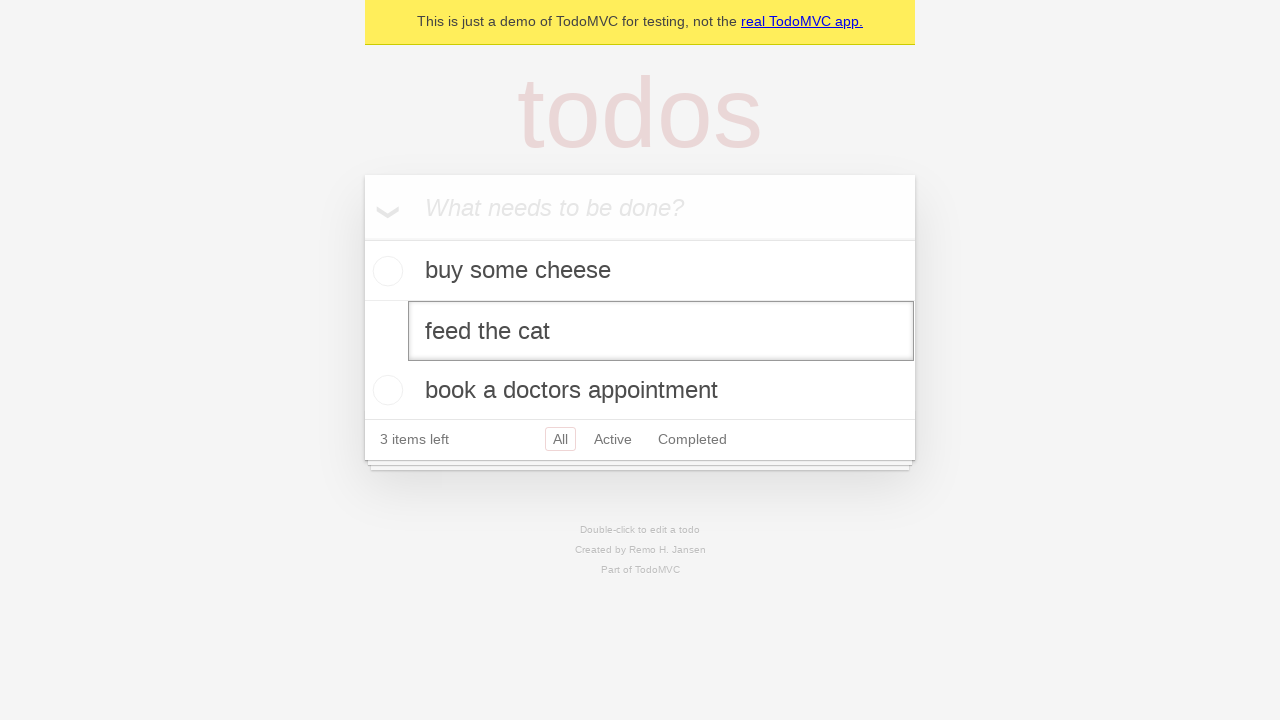

Filled edit textbox with 'buy some sausages' on internal:testid=[data-testid="todo-item"s] >> nth=1 >> internal:role=textbox[nam
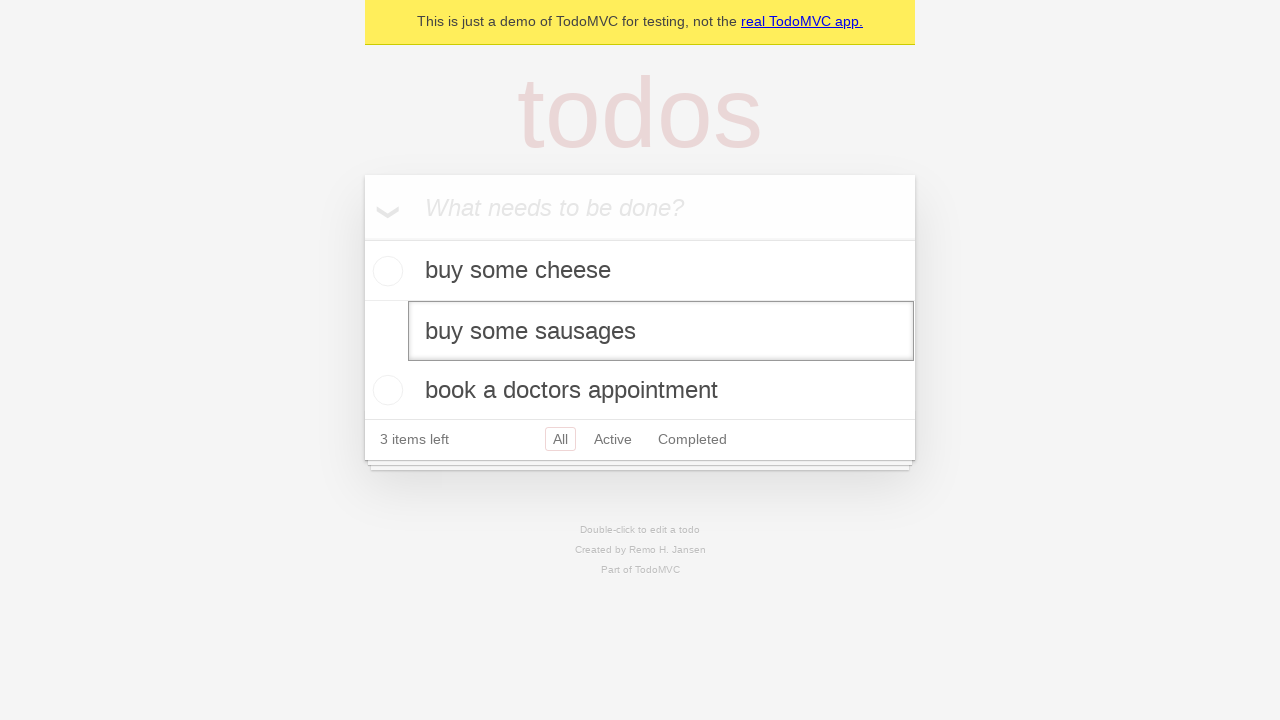

Dispatched blur event to save edits on input
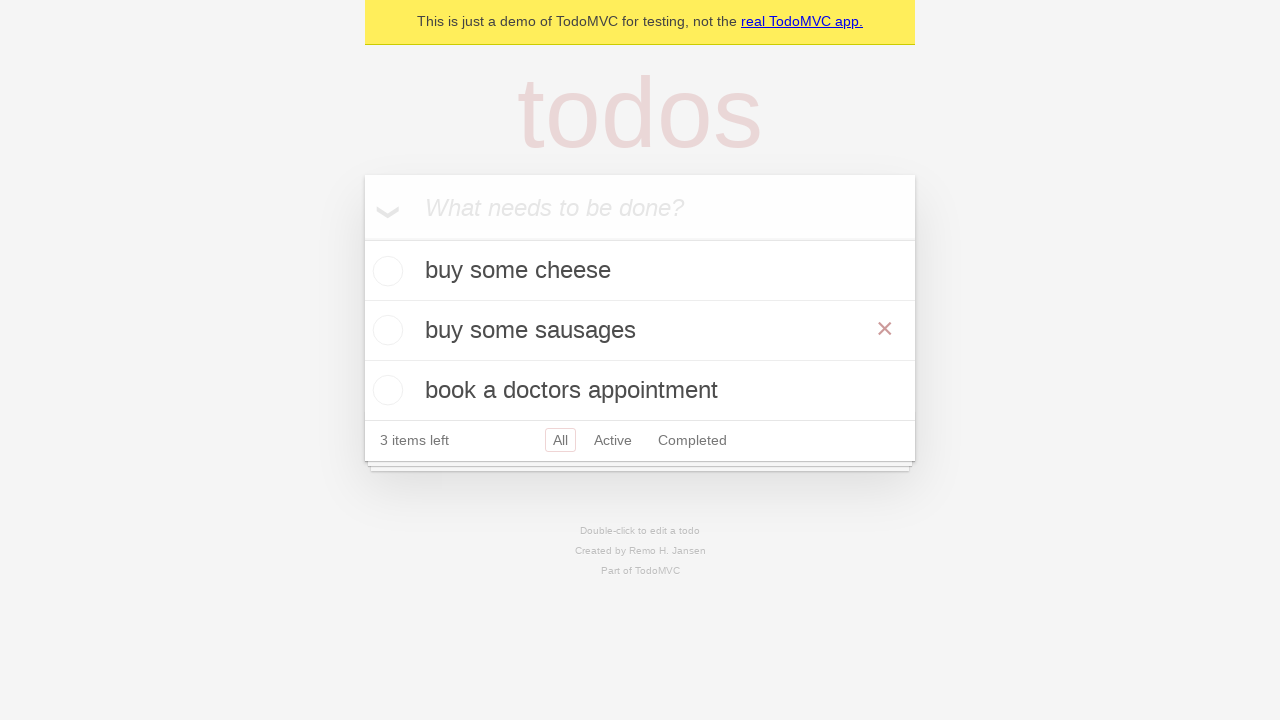

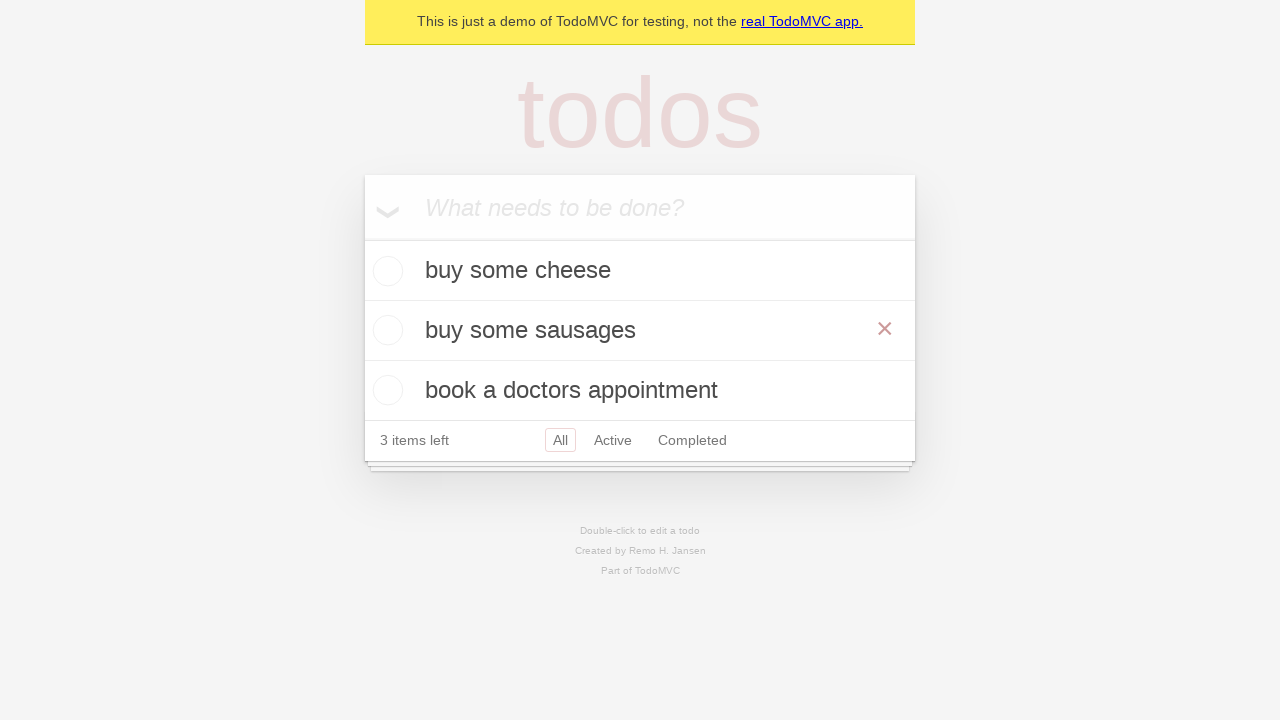